Tests a thermal floor heating calculator by filling in room dimensions, selecting room and heating types, entering heat loss value, and verifying the calculated floor cable power results.

Starting URL: https://kermi-fko.ru/raschety/Calc-Rehau-Solelec.aspx

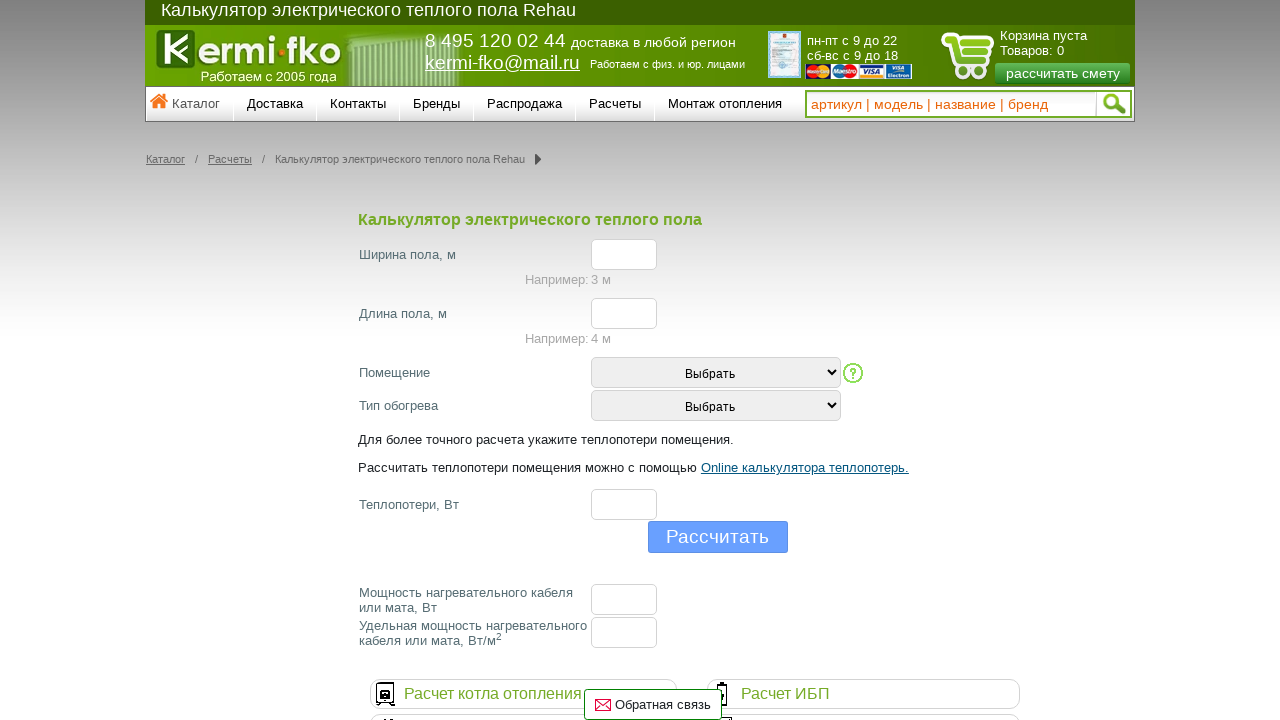

Filled room width field with 120 on #el_f_width
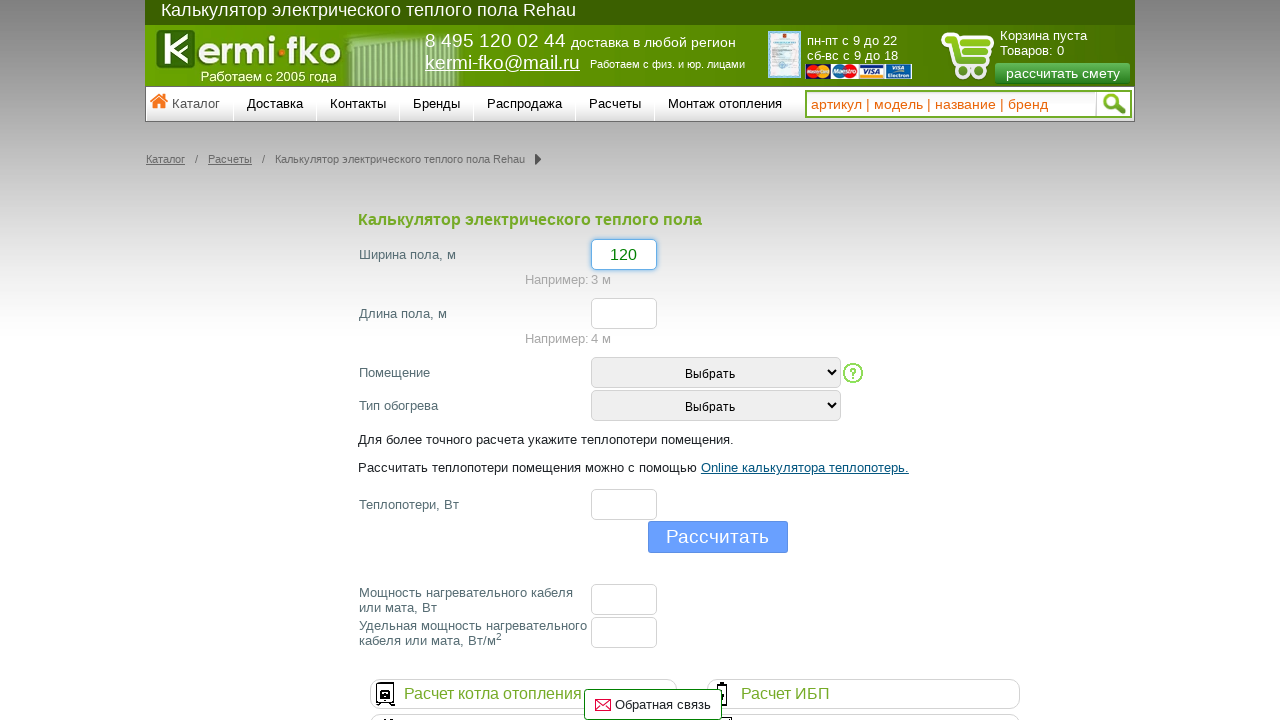

Filled room length field with 140 on #el_f_lenght
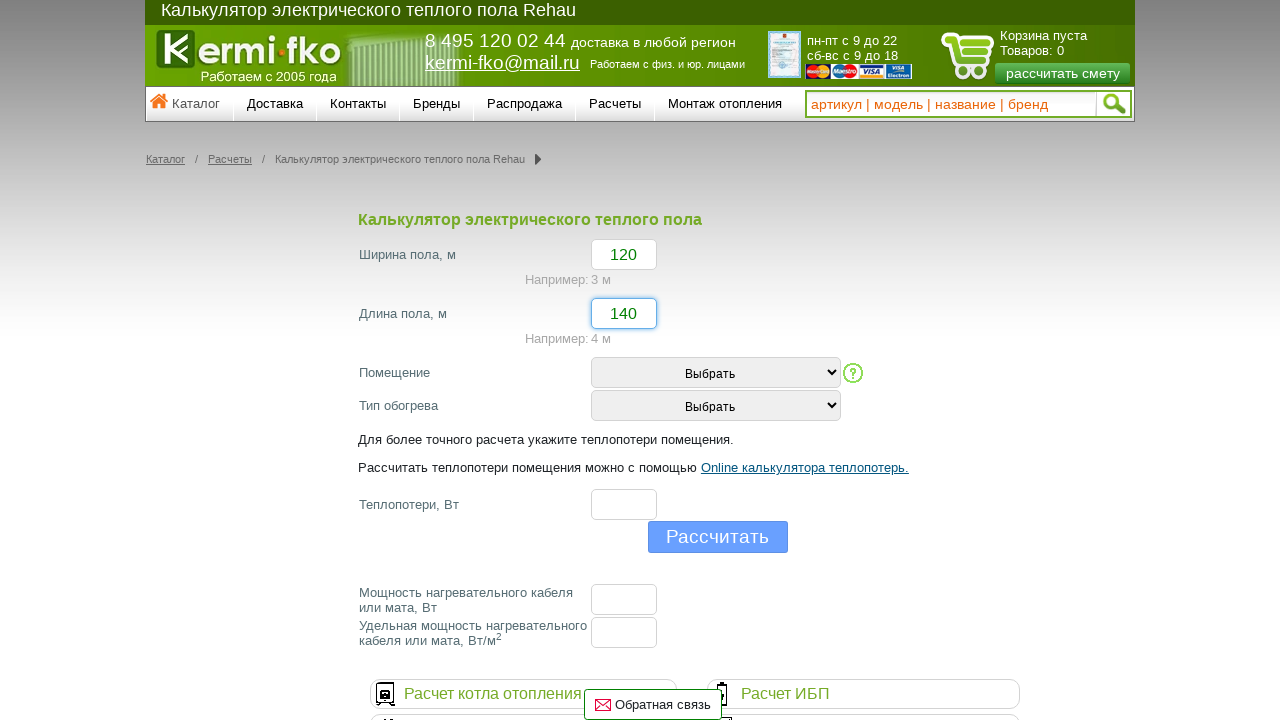

Selected room type option 2 on #room_type
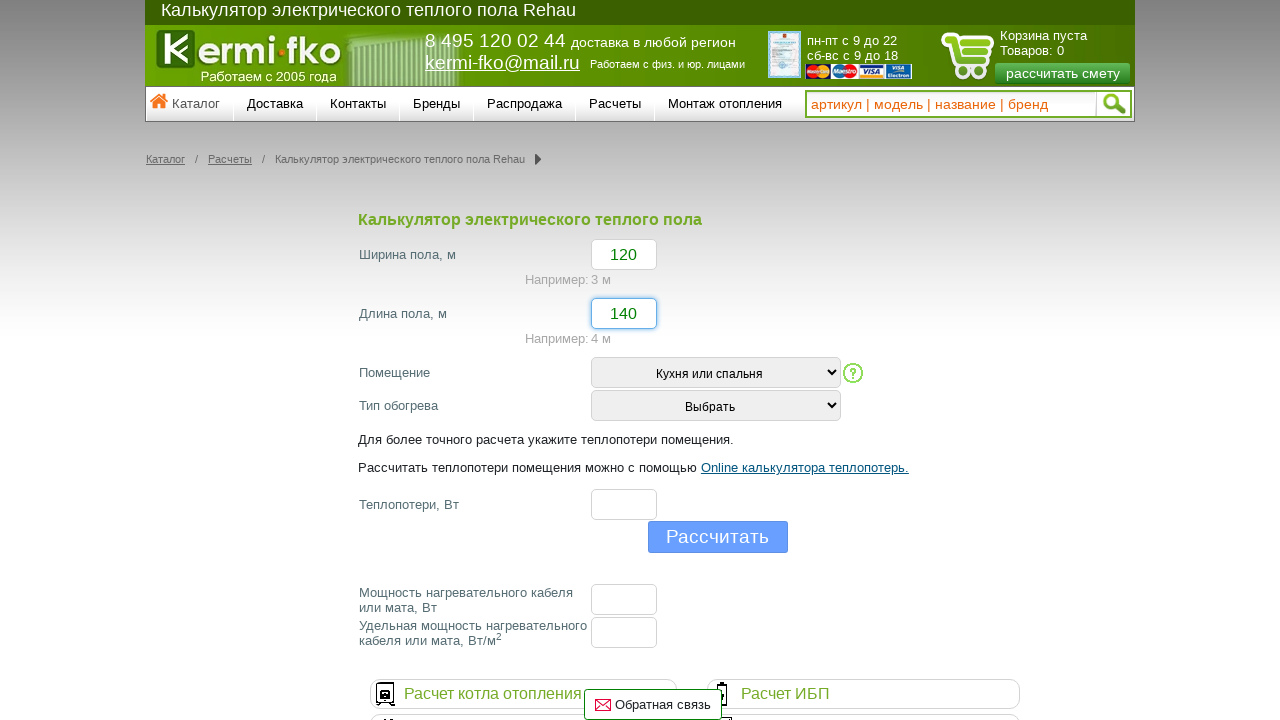

Selected heating type option 2 on #heating_type
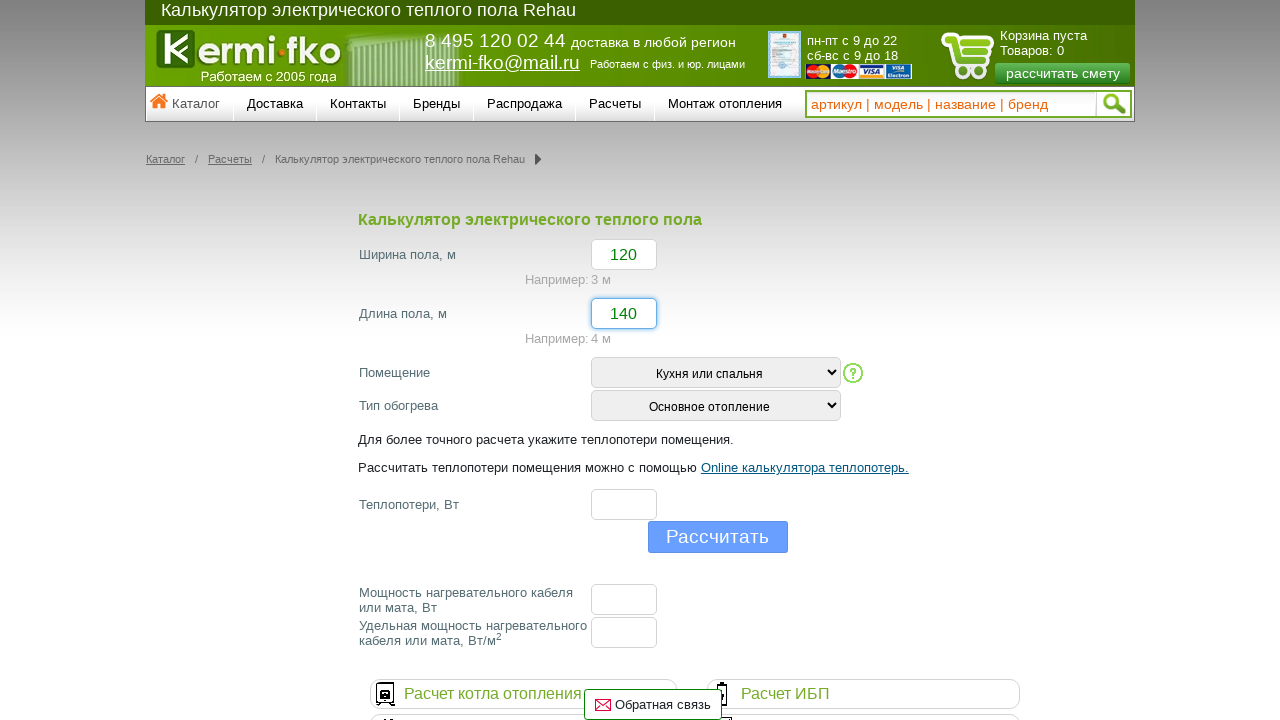

Filled heat loss field with 25 on #el_f_losses
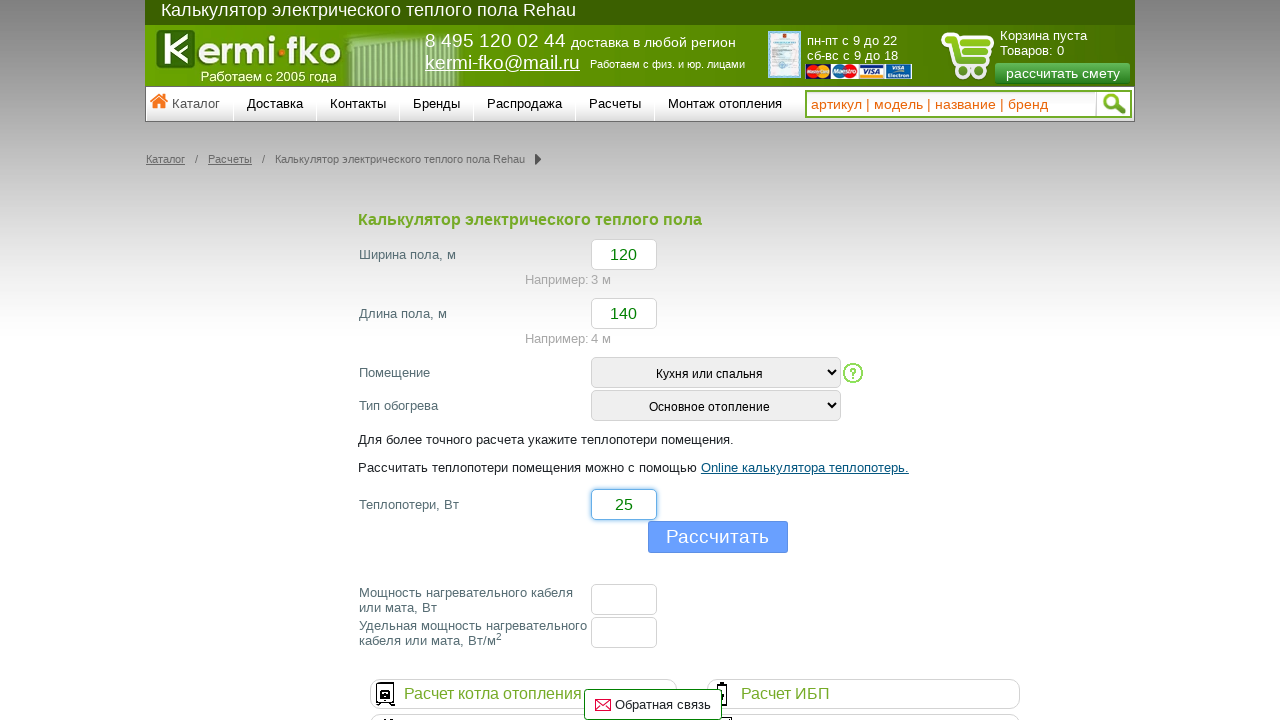

Clicked calculate button to compute thermal floor results at (718, 537) on input[name='button']
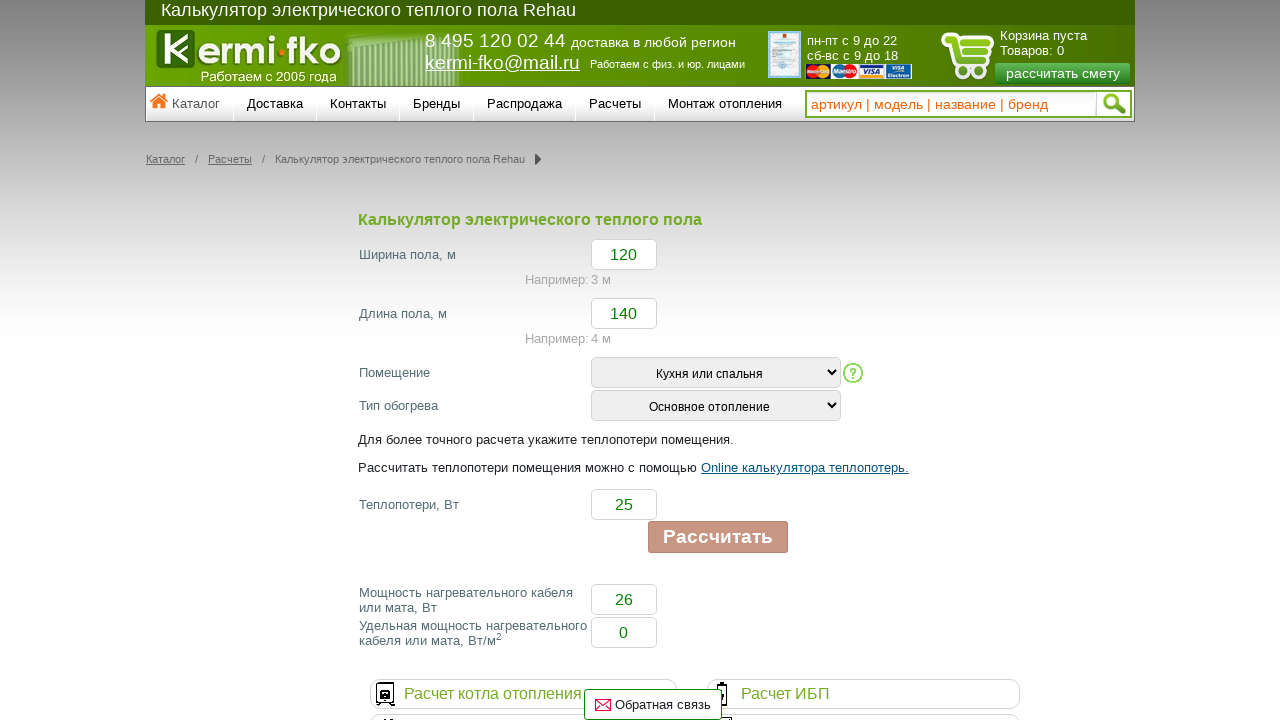

Floor cable power result element loaded
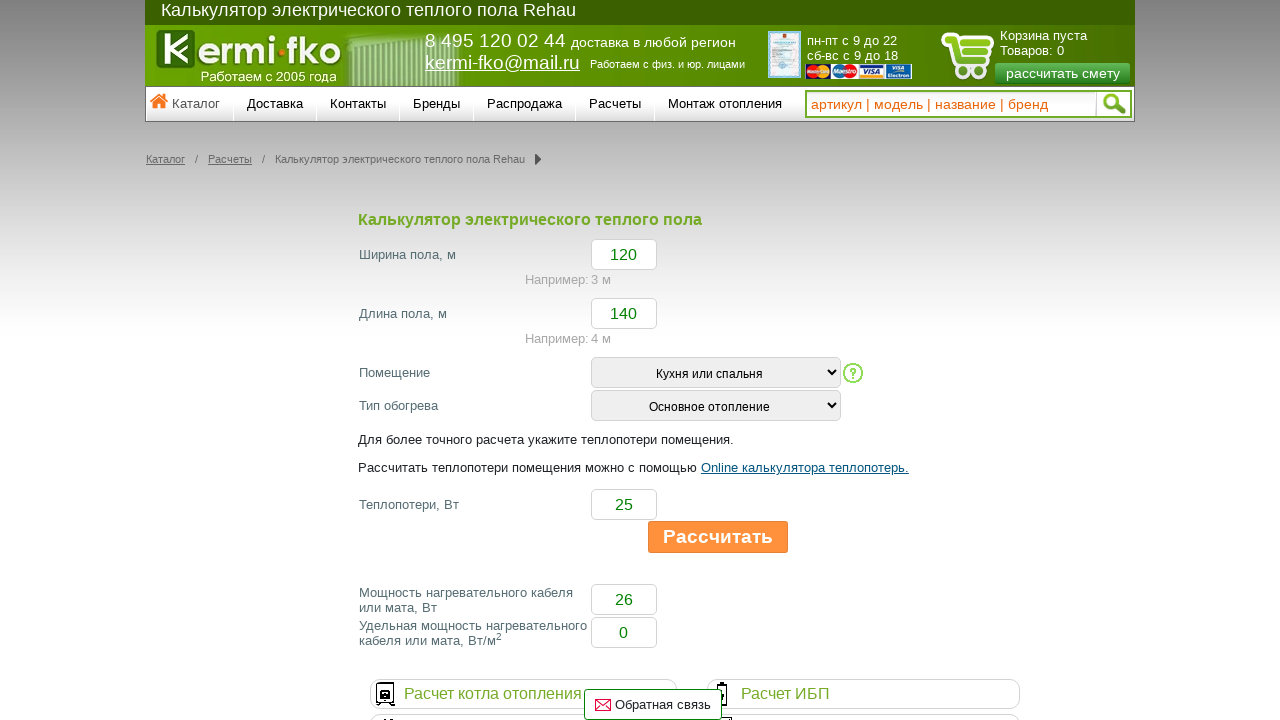

Specific floor cable power result element loaded
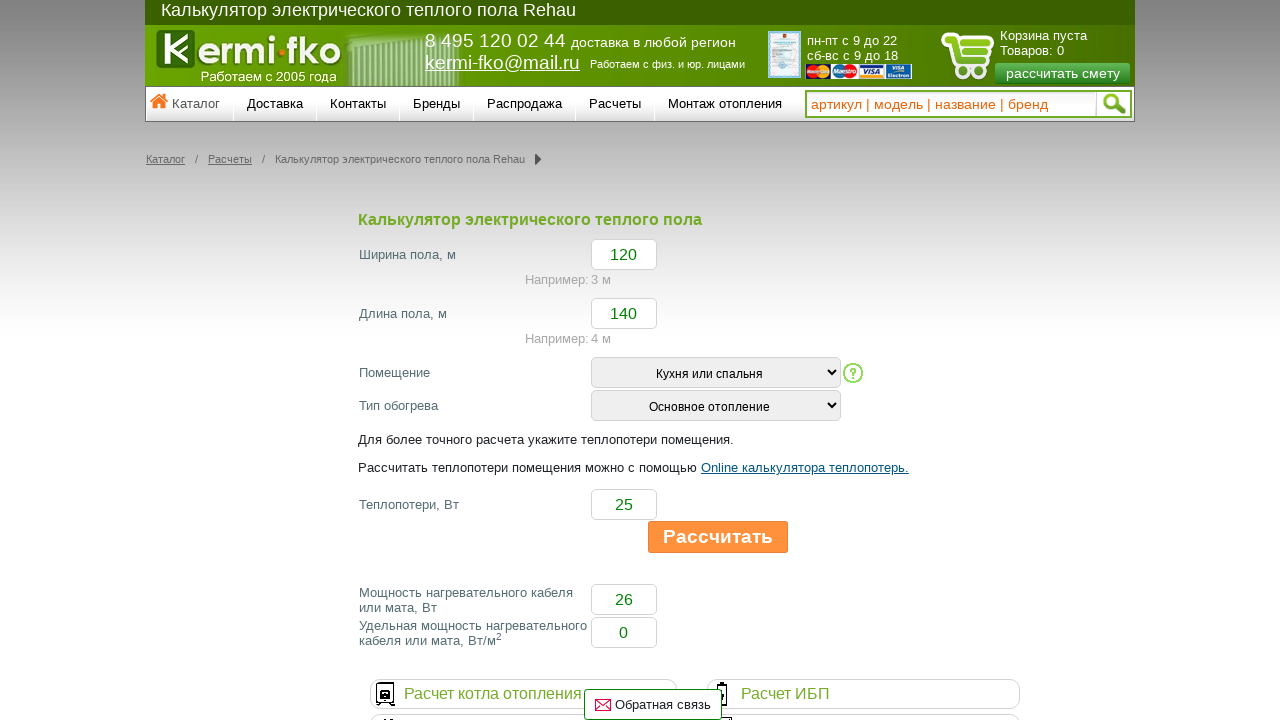

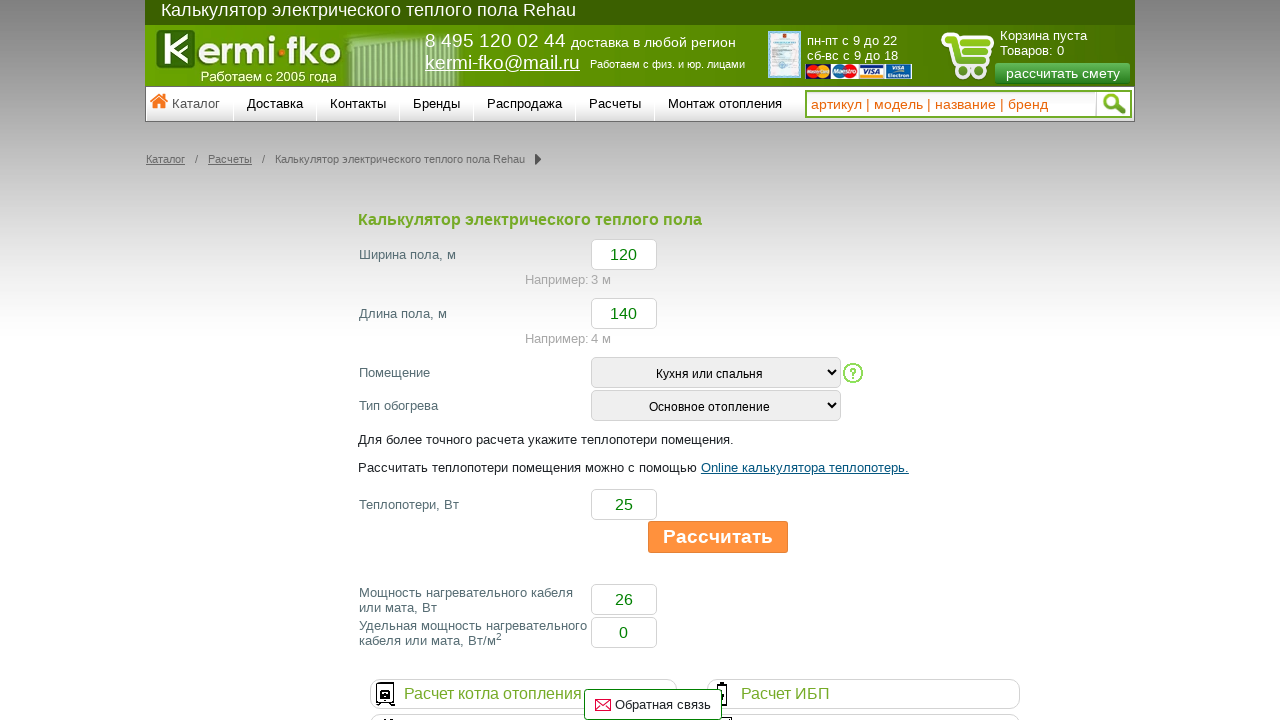